Tests e-commerce checkout flow by adding an item to cart and proceeding to checkout

Starting URL: https://bstackdemo.com/

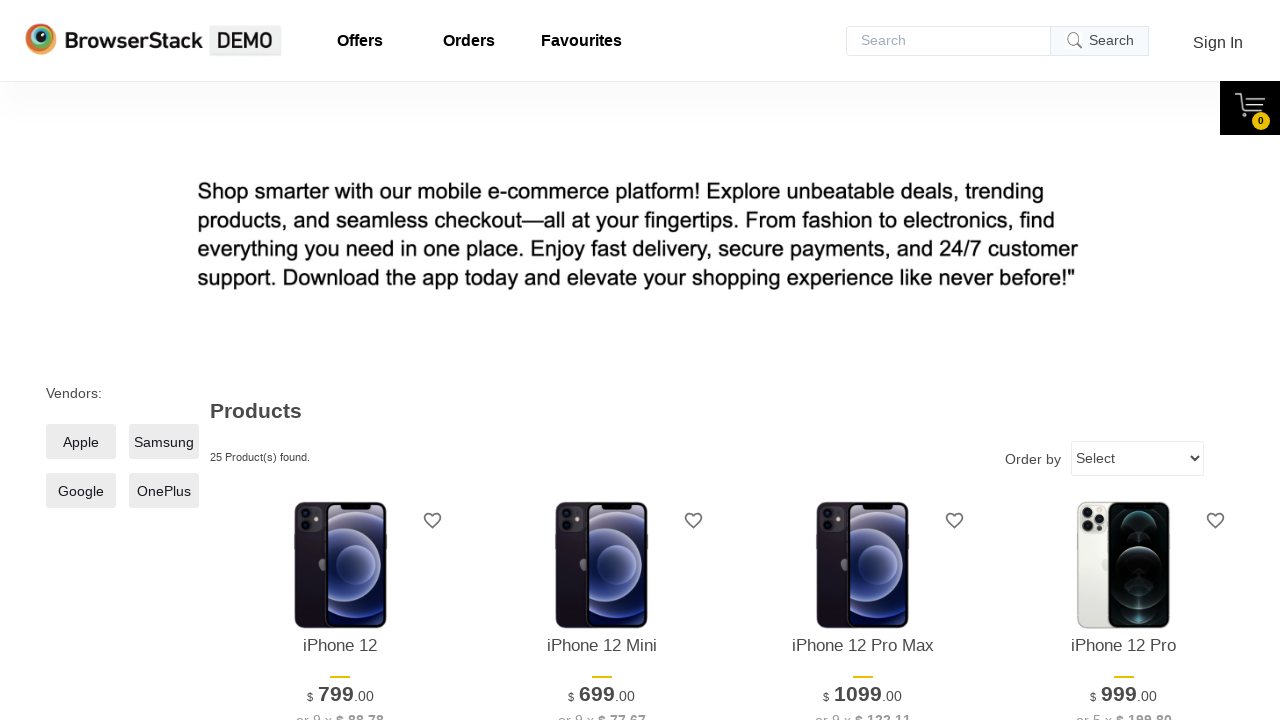

Clicked 'Add to cart' button for item with id='3' at (863, 361) on xpath=//div[@id='3']//div[@class='shelf-item__buy-btn'][normalize-space()='Add t
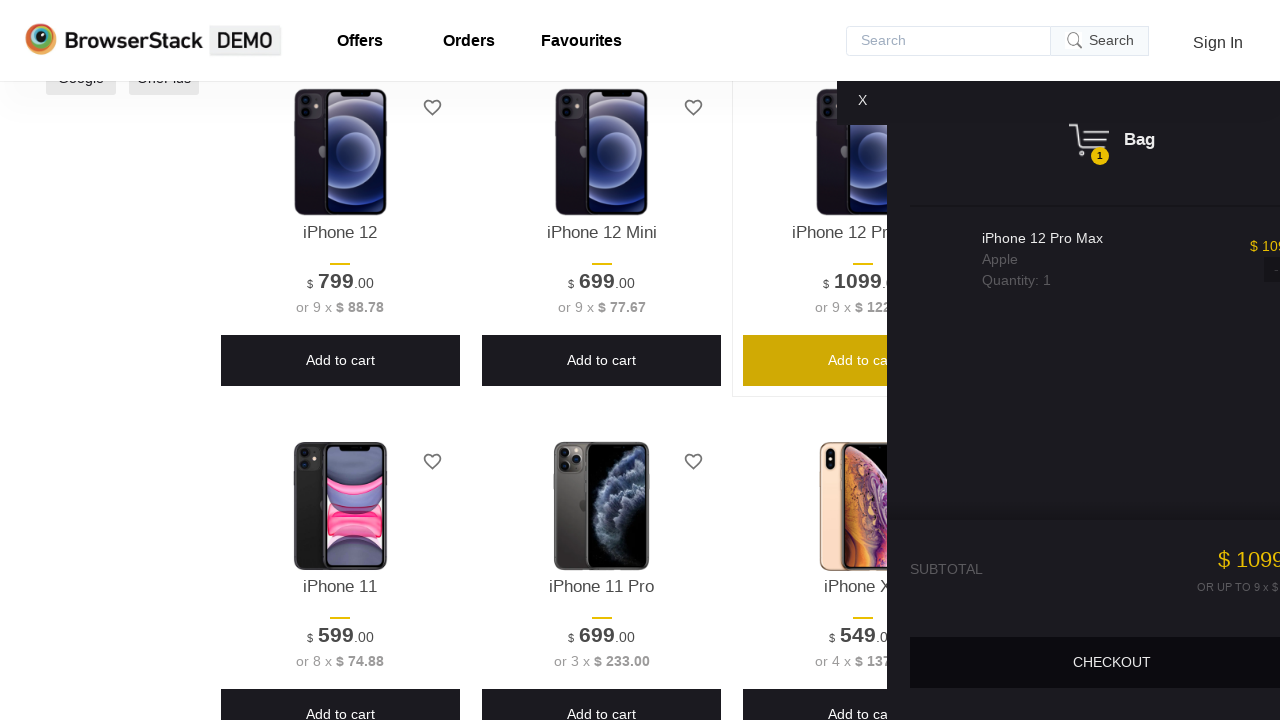

Checkout button appeared
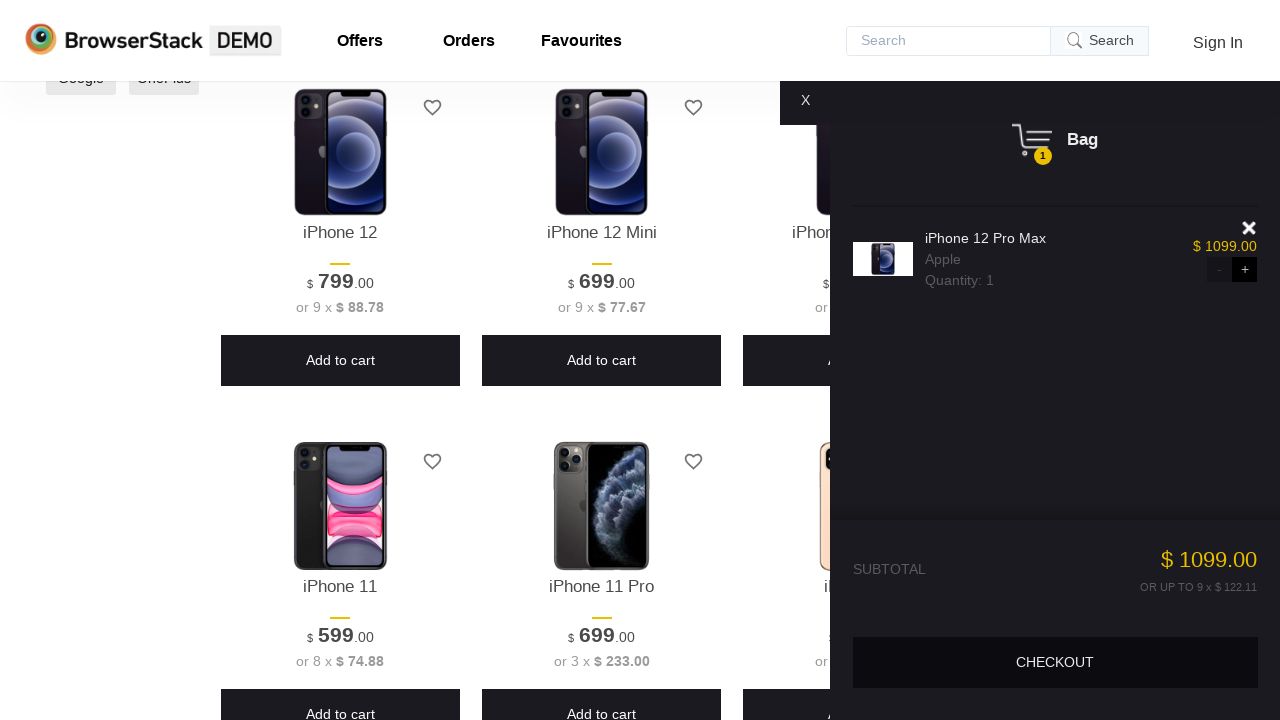

Clicked checkout button to proceed to checkout at (1055, 662) on xpath=//div[@class='buy-btn']
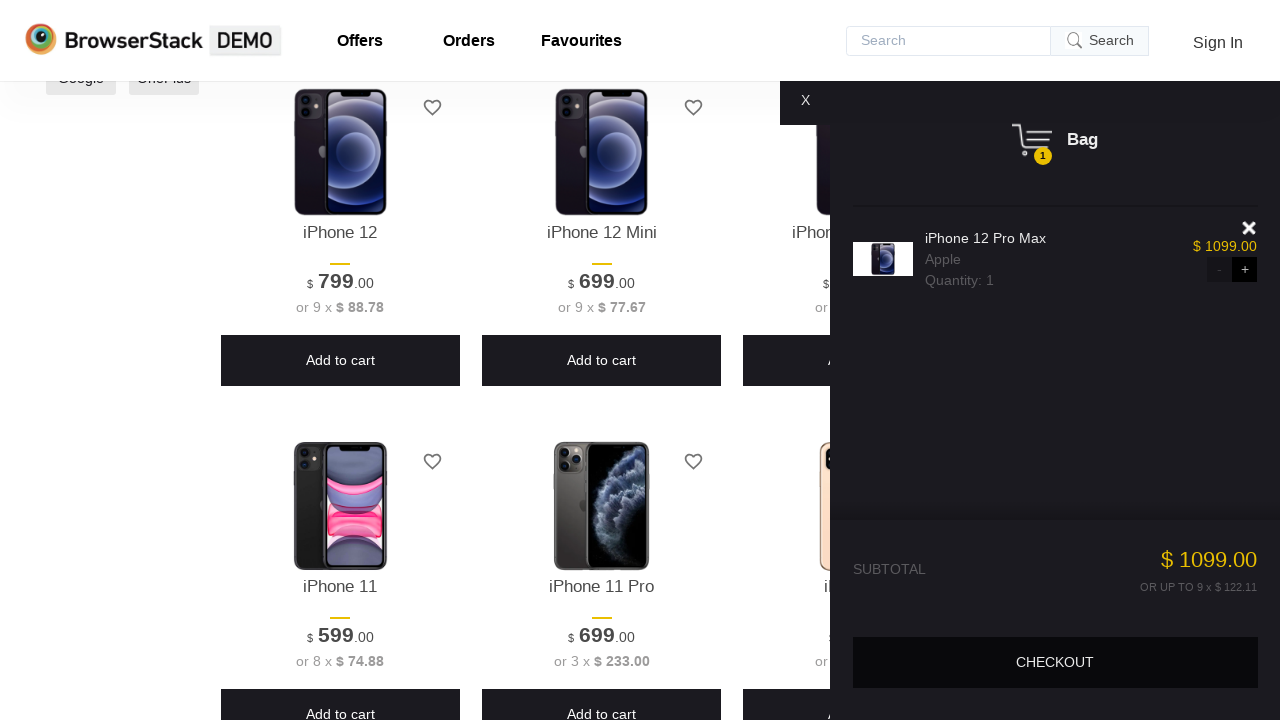

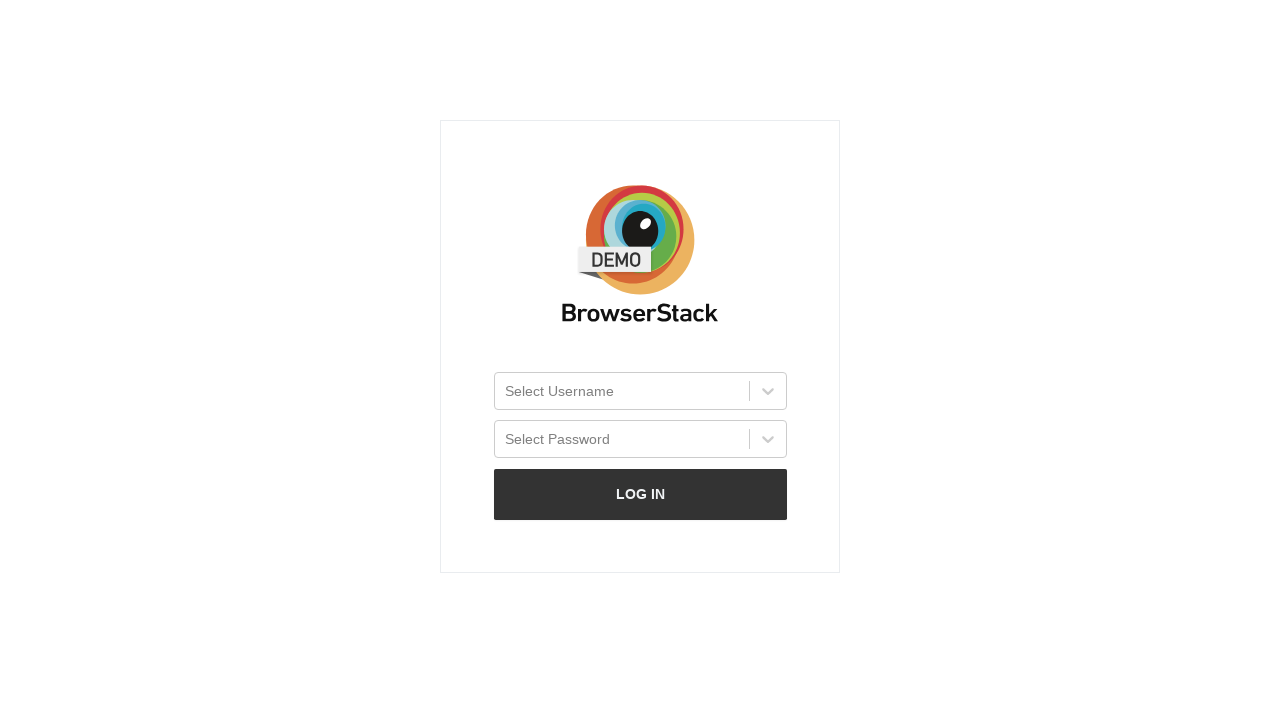